Tests web table interaction by finding a specific row containing "Python" and verifying the price value

Starting URL: https://rahulshettyacademy.com/AutomationPractice/

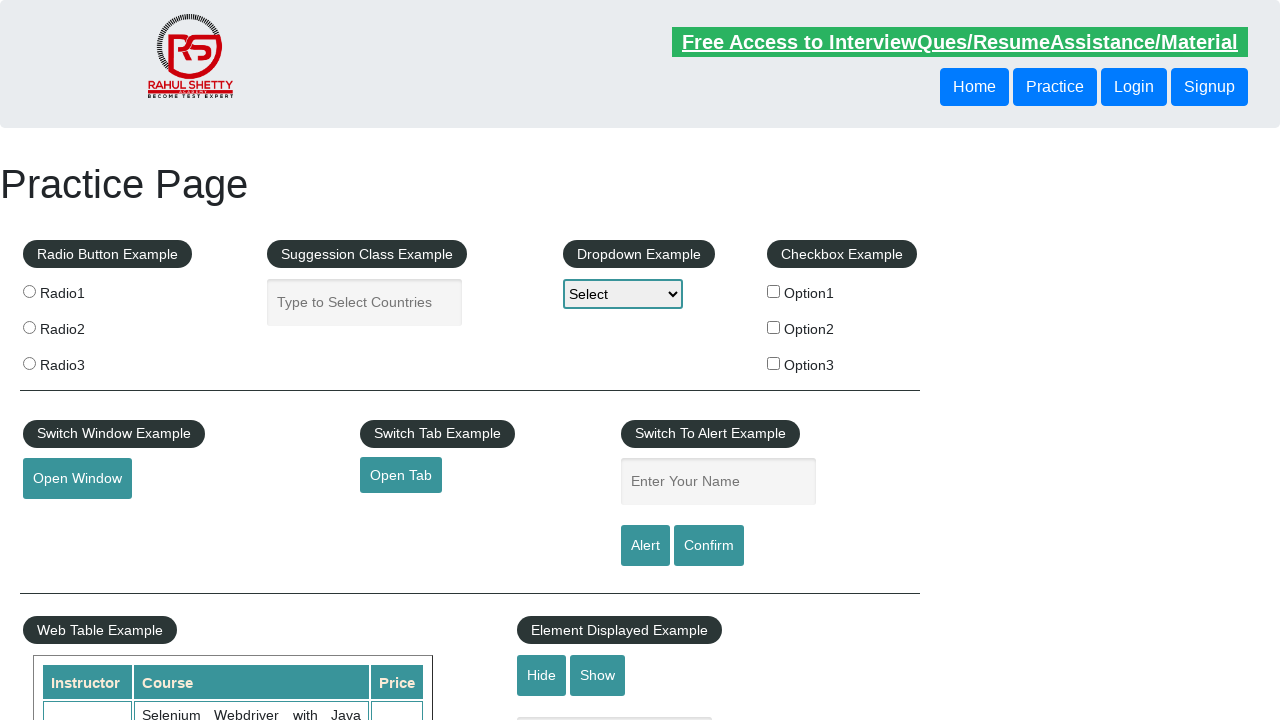

Located all second column cells in table rows
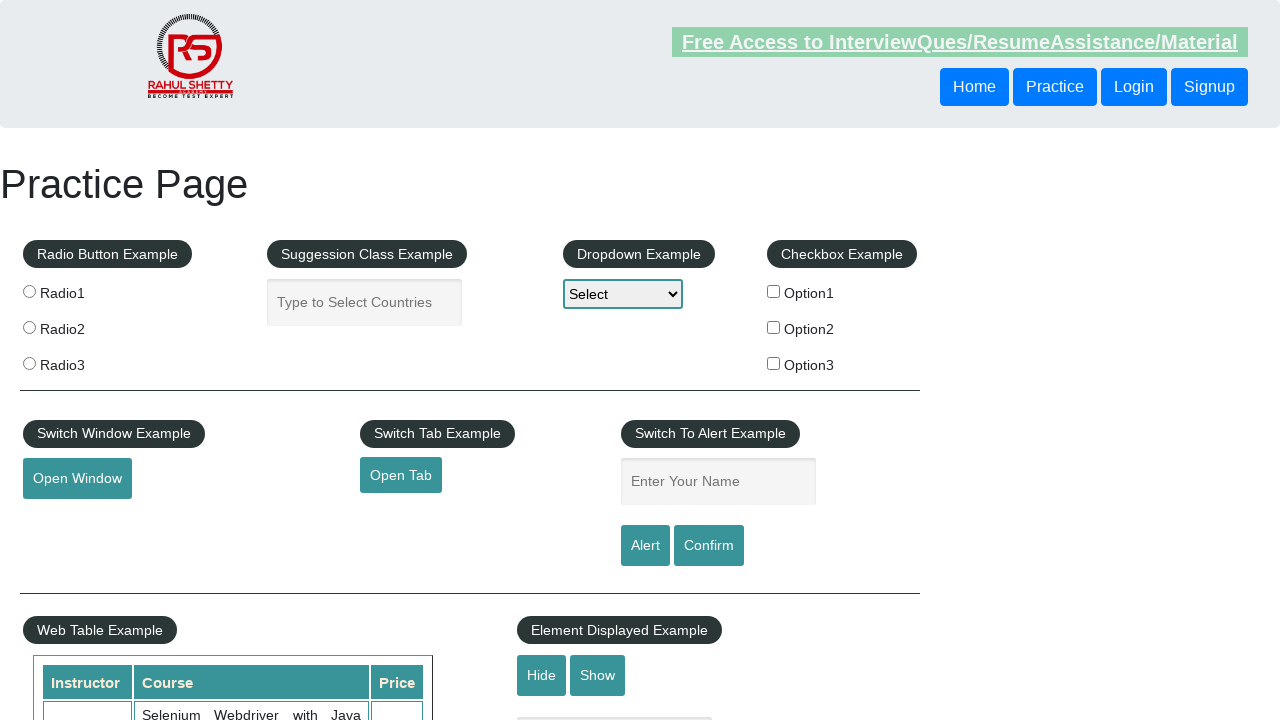

Retrieved inner text from cell 1
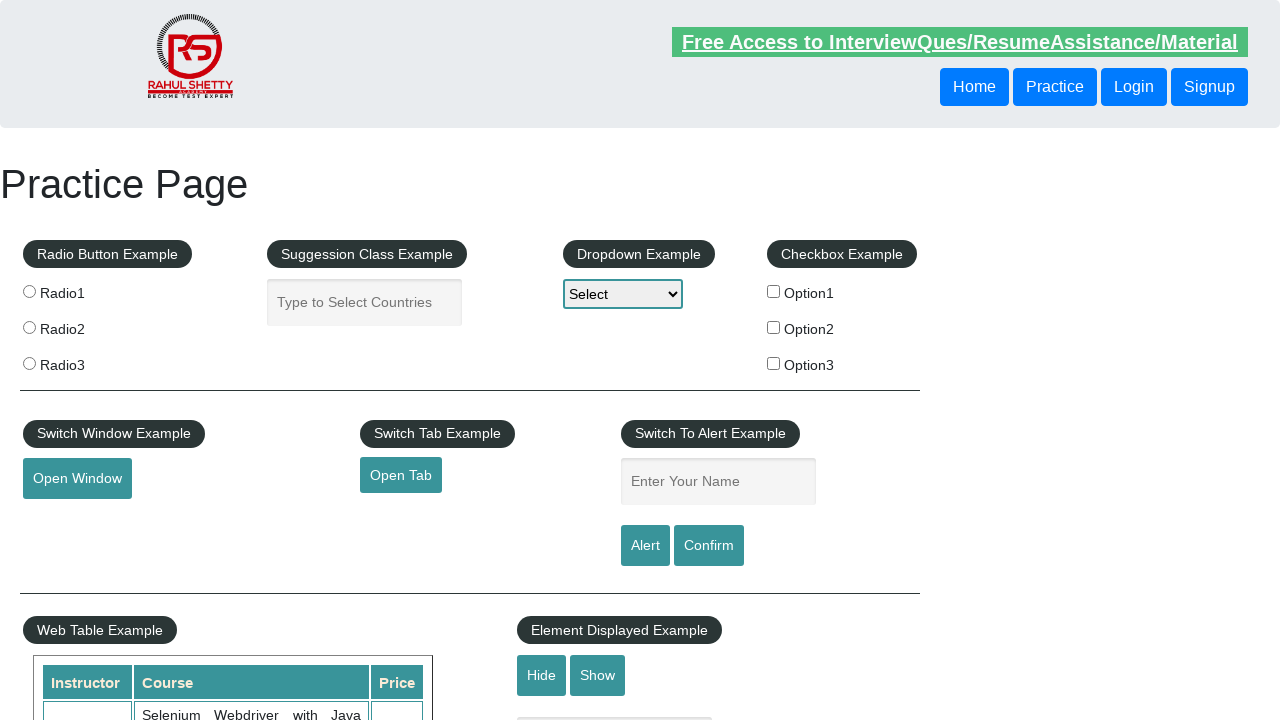

Retrieved inner text from cell 2
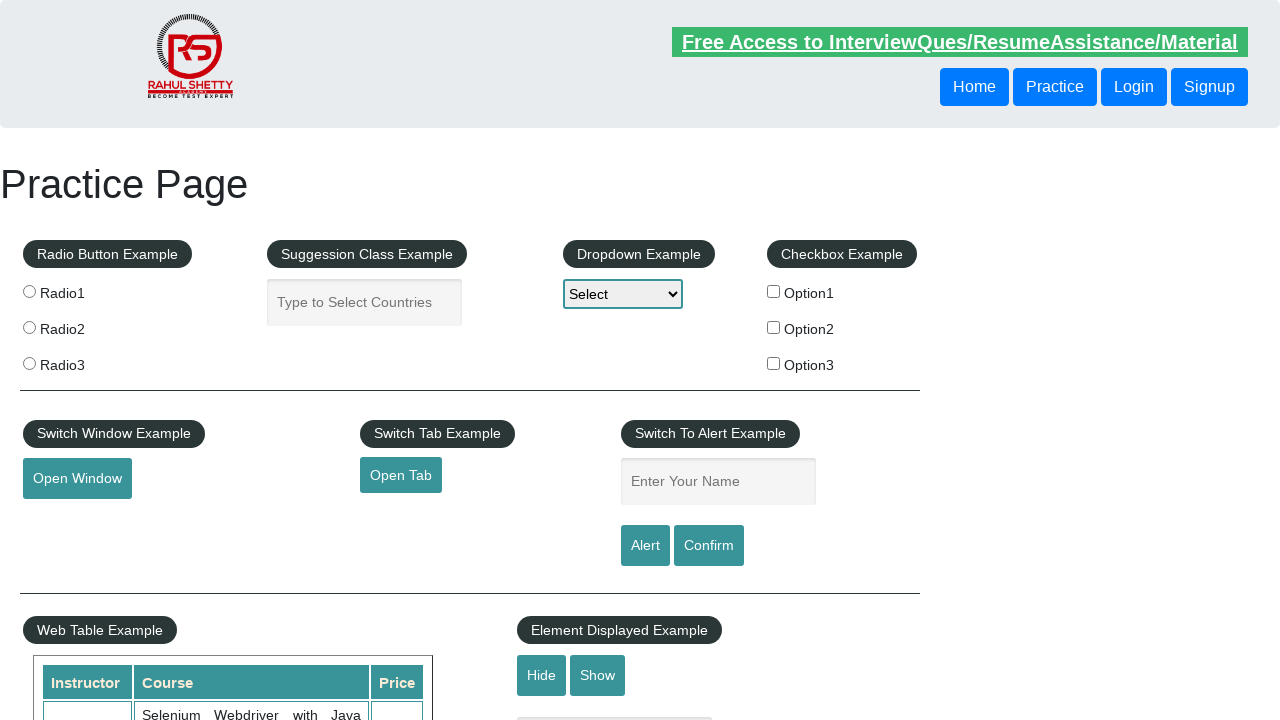

Retrieved inner text from cell 3
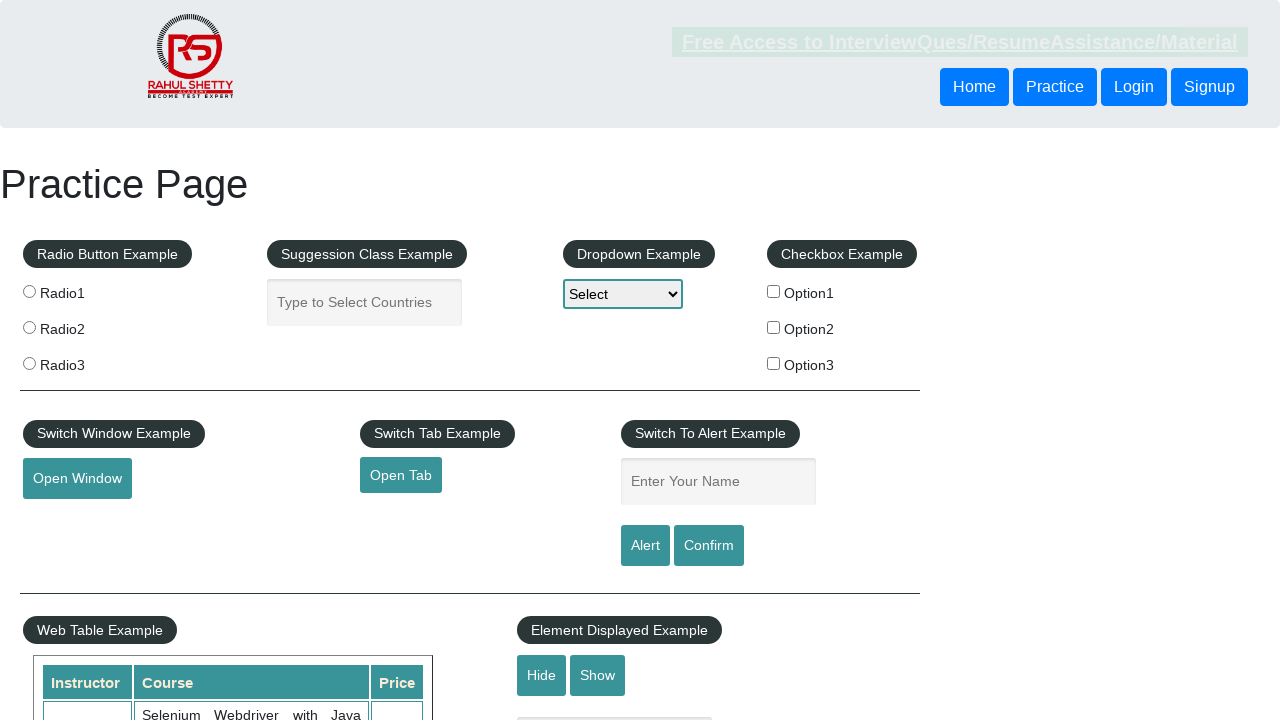

Retrieved inner text from cell 4
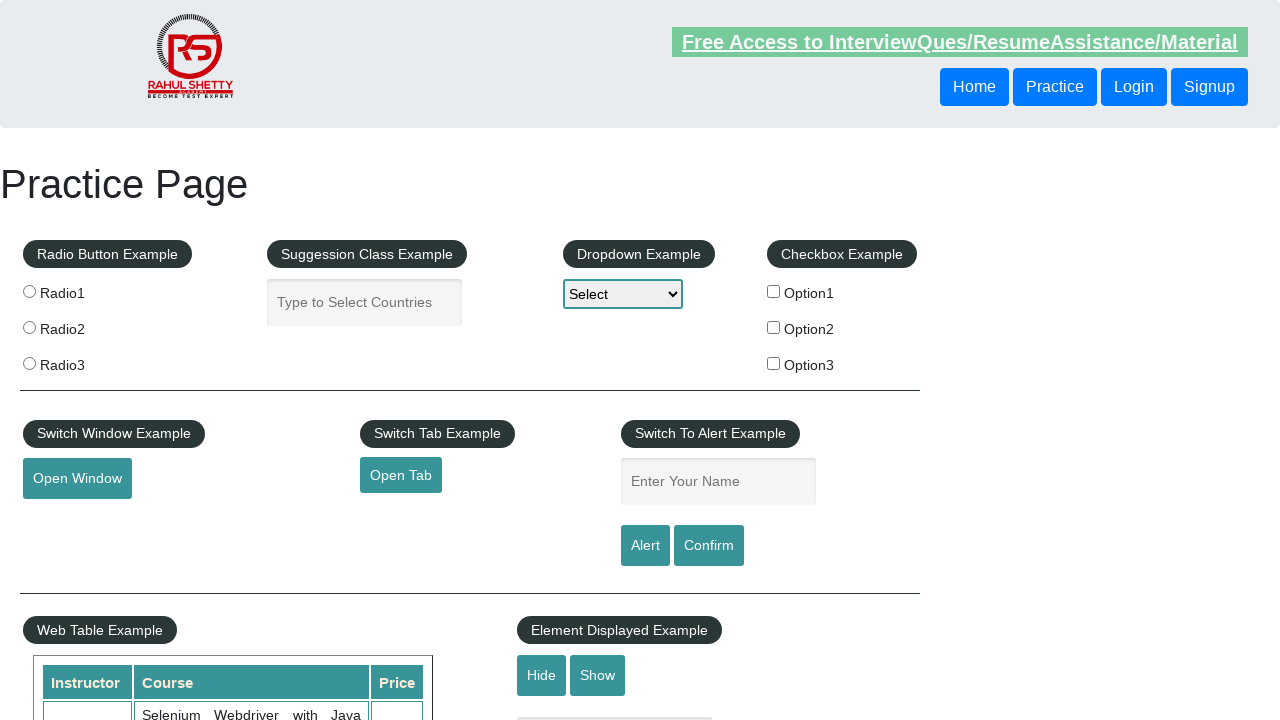

Retrieved inner text from cell 5
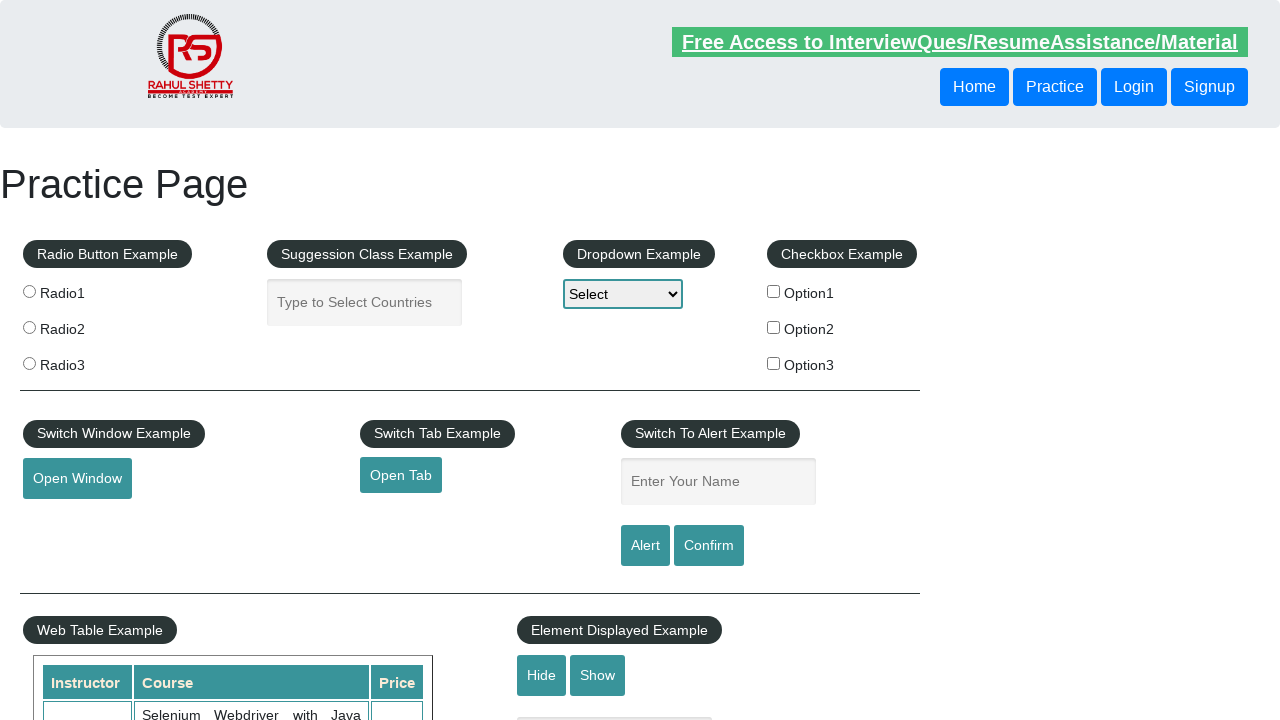

Retrieved inner text from cell 6
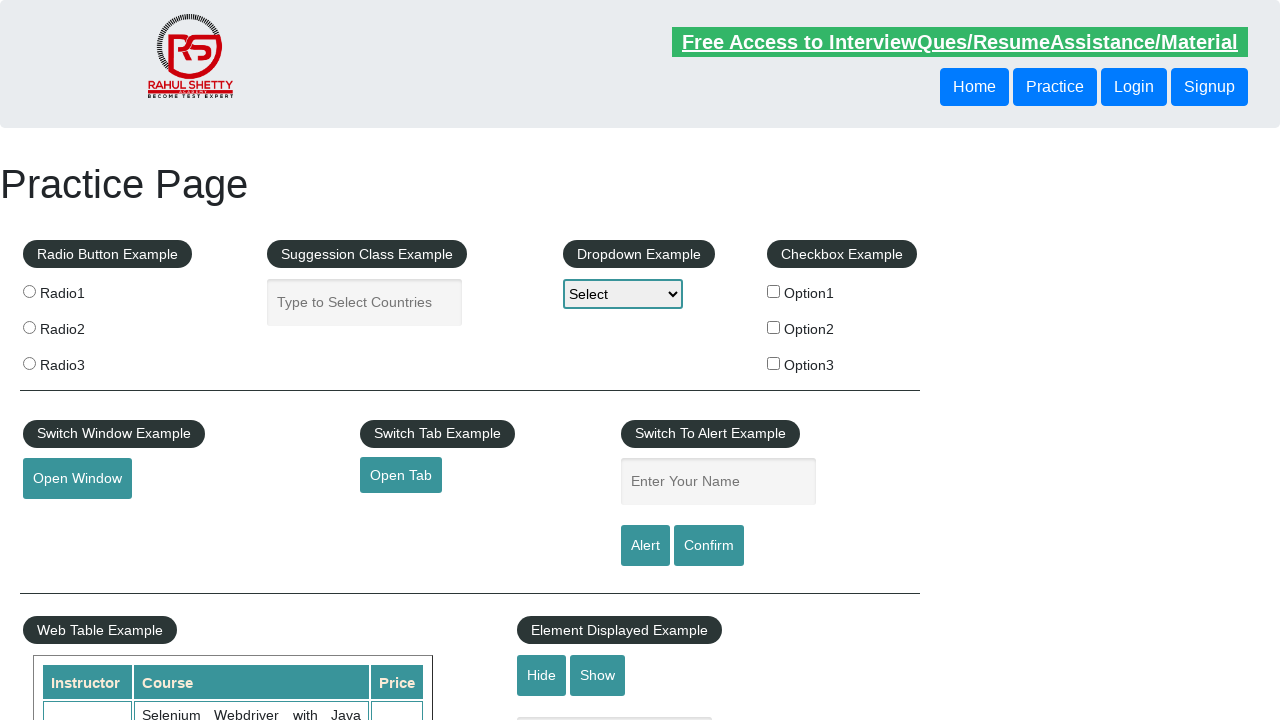

Retrieved inner text from cell 7
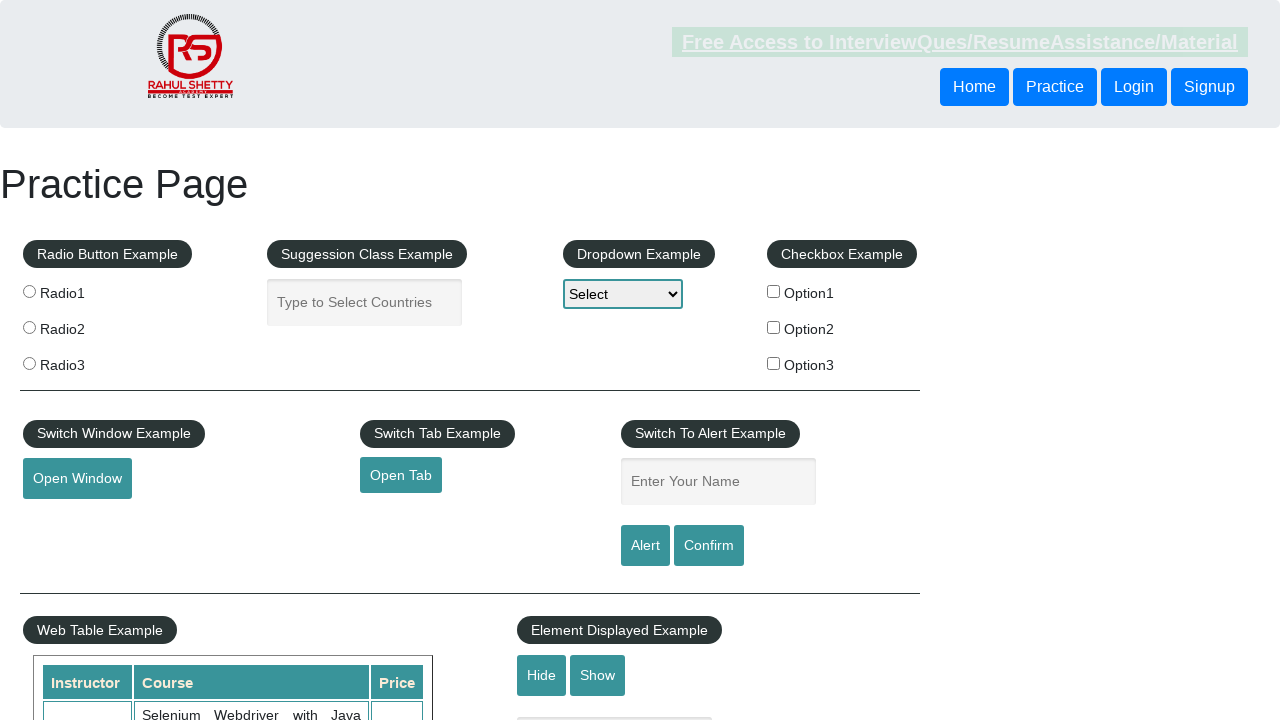

Retrieved inner text from cell 8
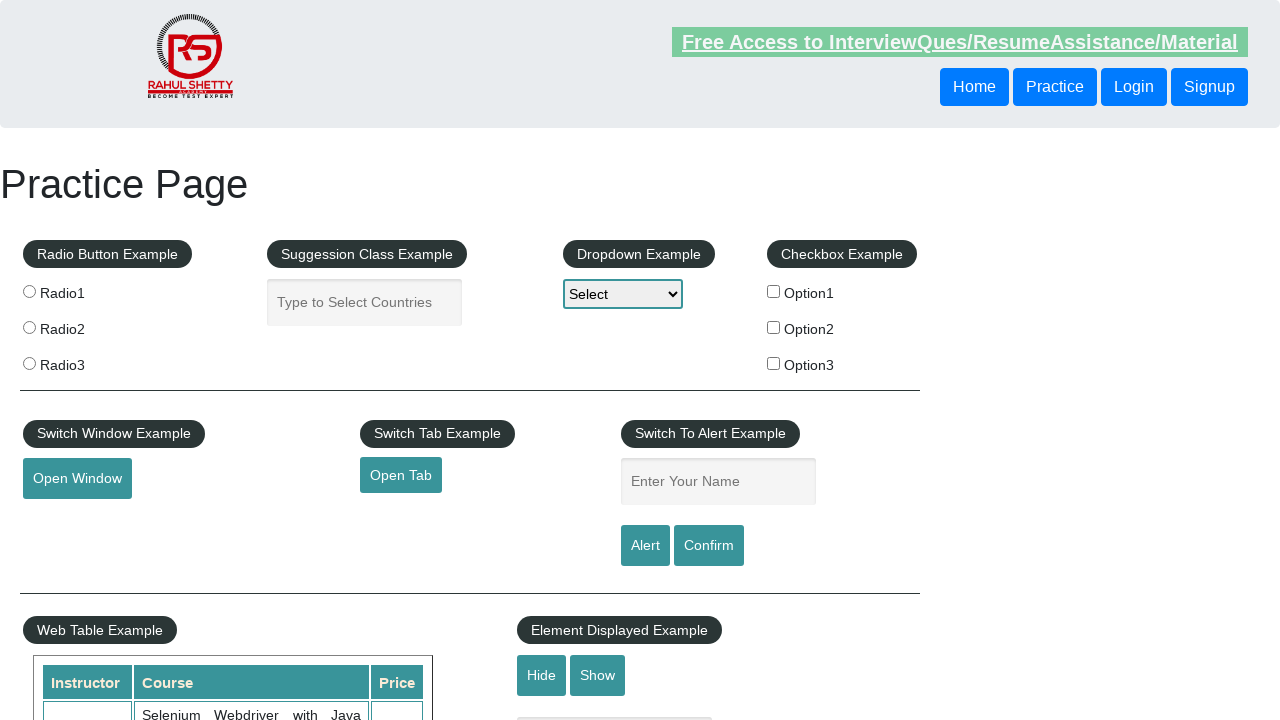

Located price cell in Python row (row 9)
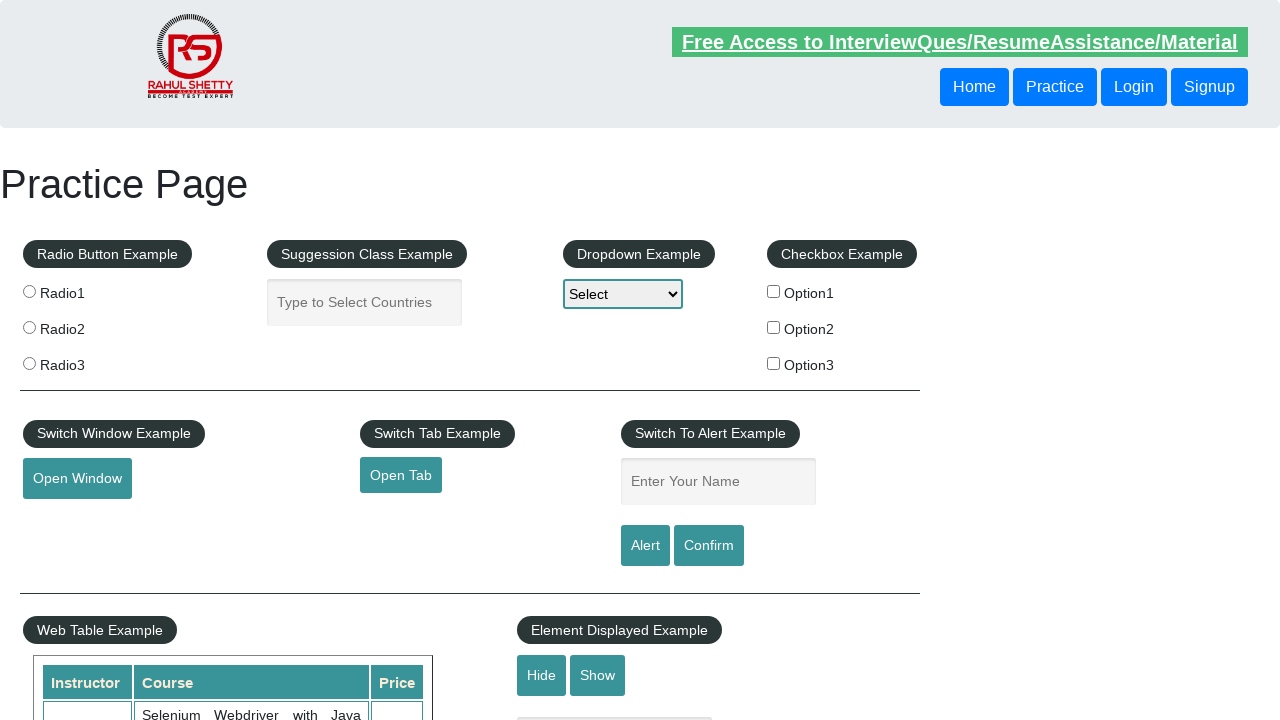

Retrieved price value: 25
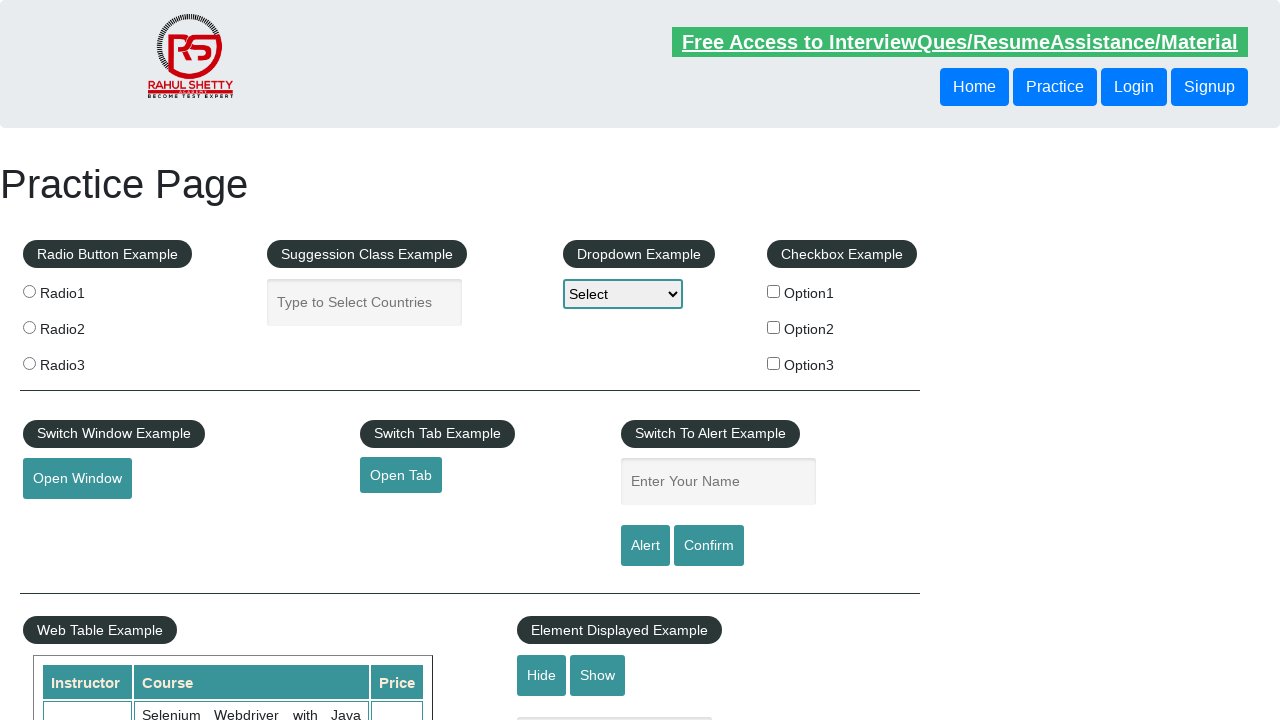

Verified price is 25 for Python row
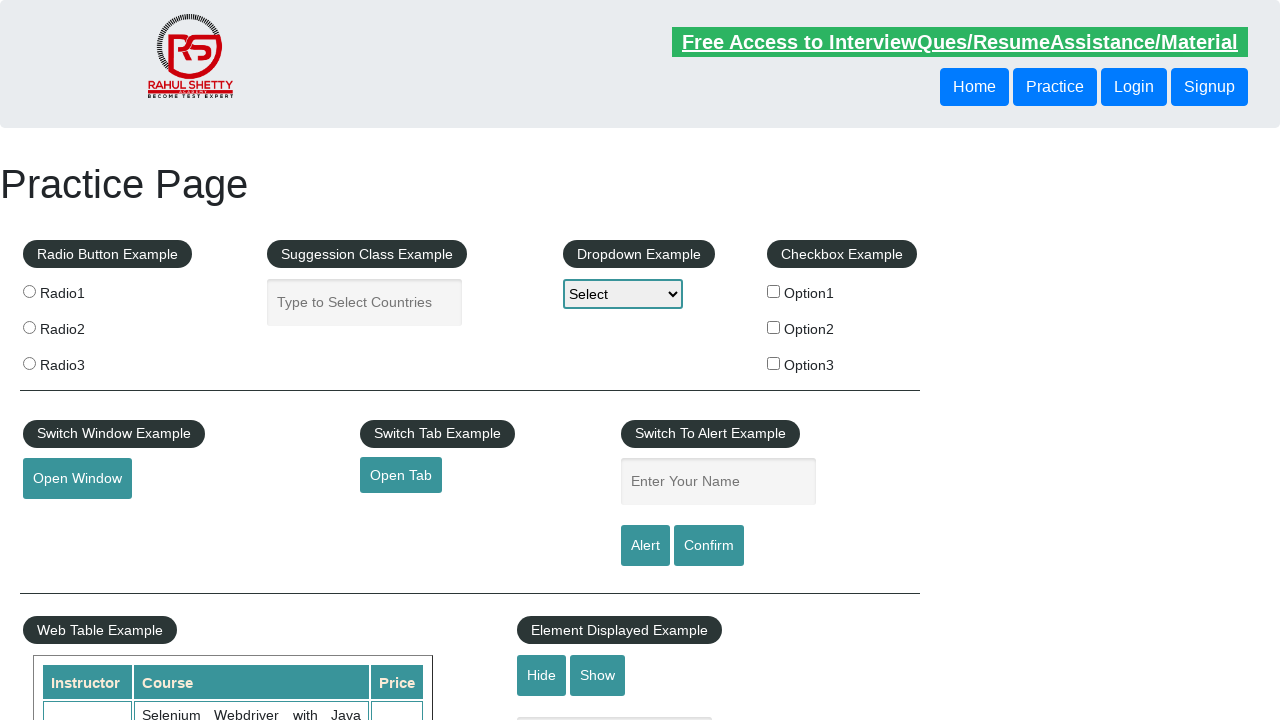

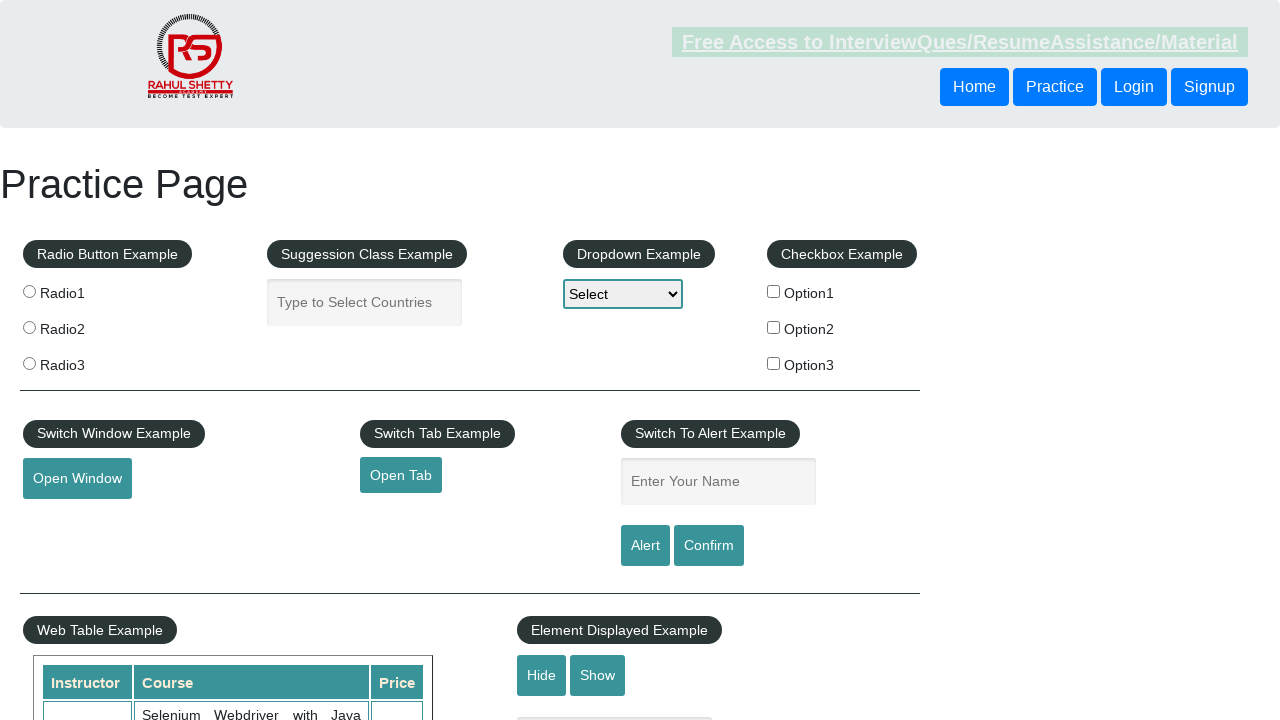